Navigates to MindRisers website, maximizes the window, and verifies the page loads by checking the title

Starting URL: https://mindrisers.com.np

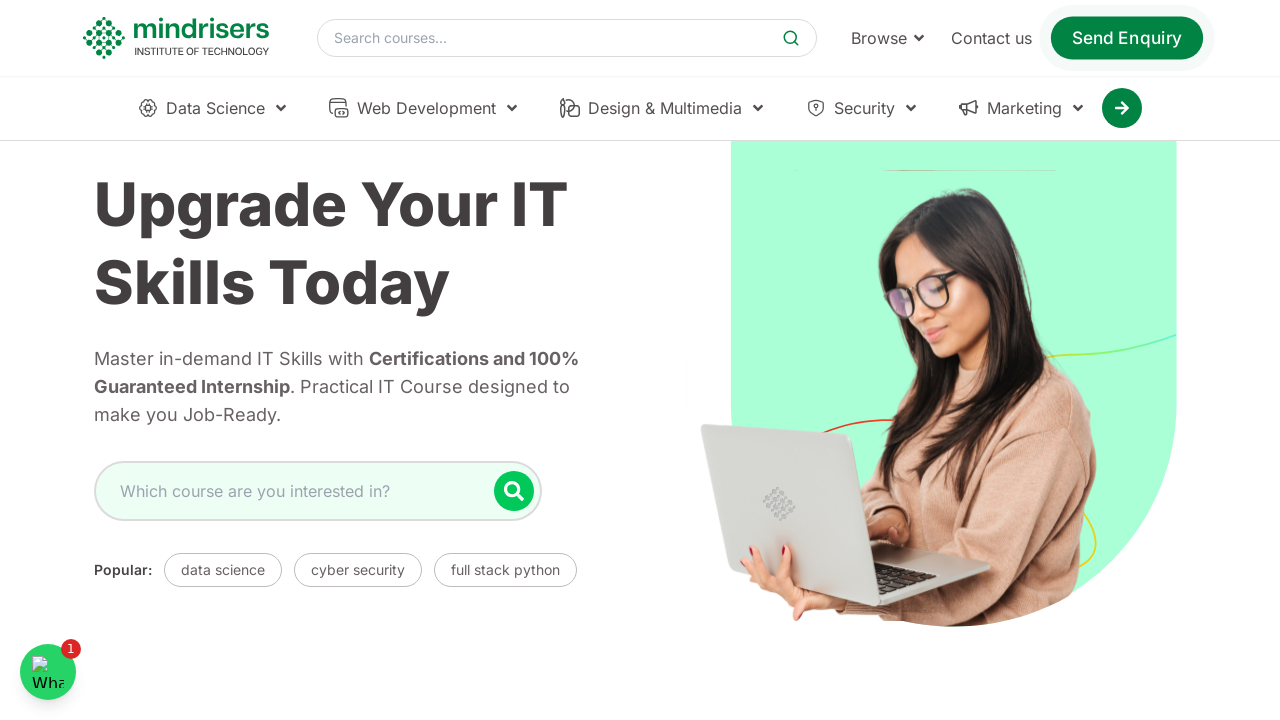

Navigated to MindRisers website at https://mindrisers.com.np
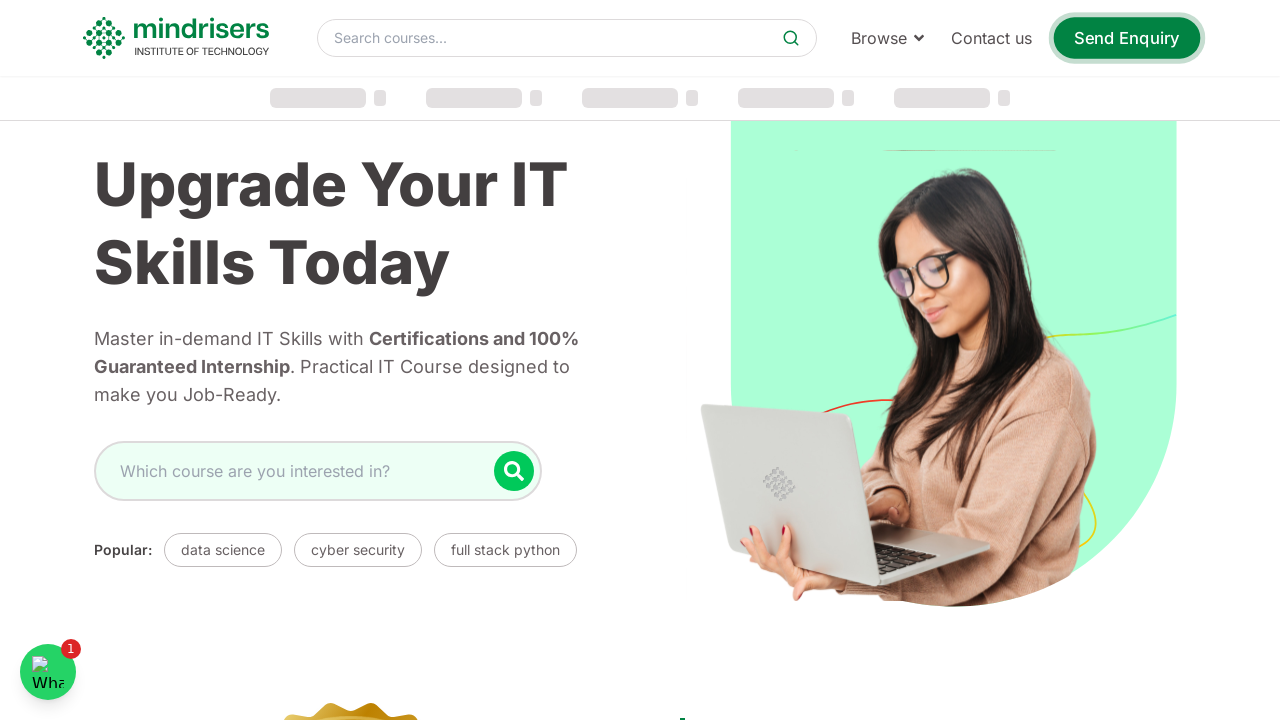

Maximized browser window to 1920x1080
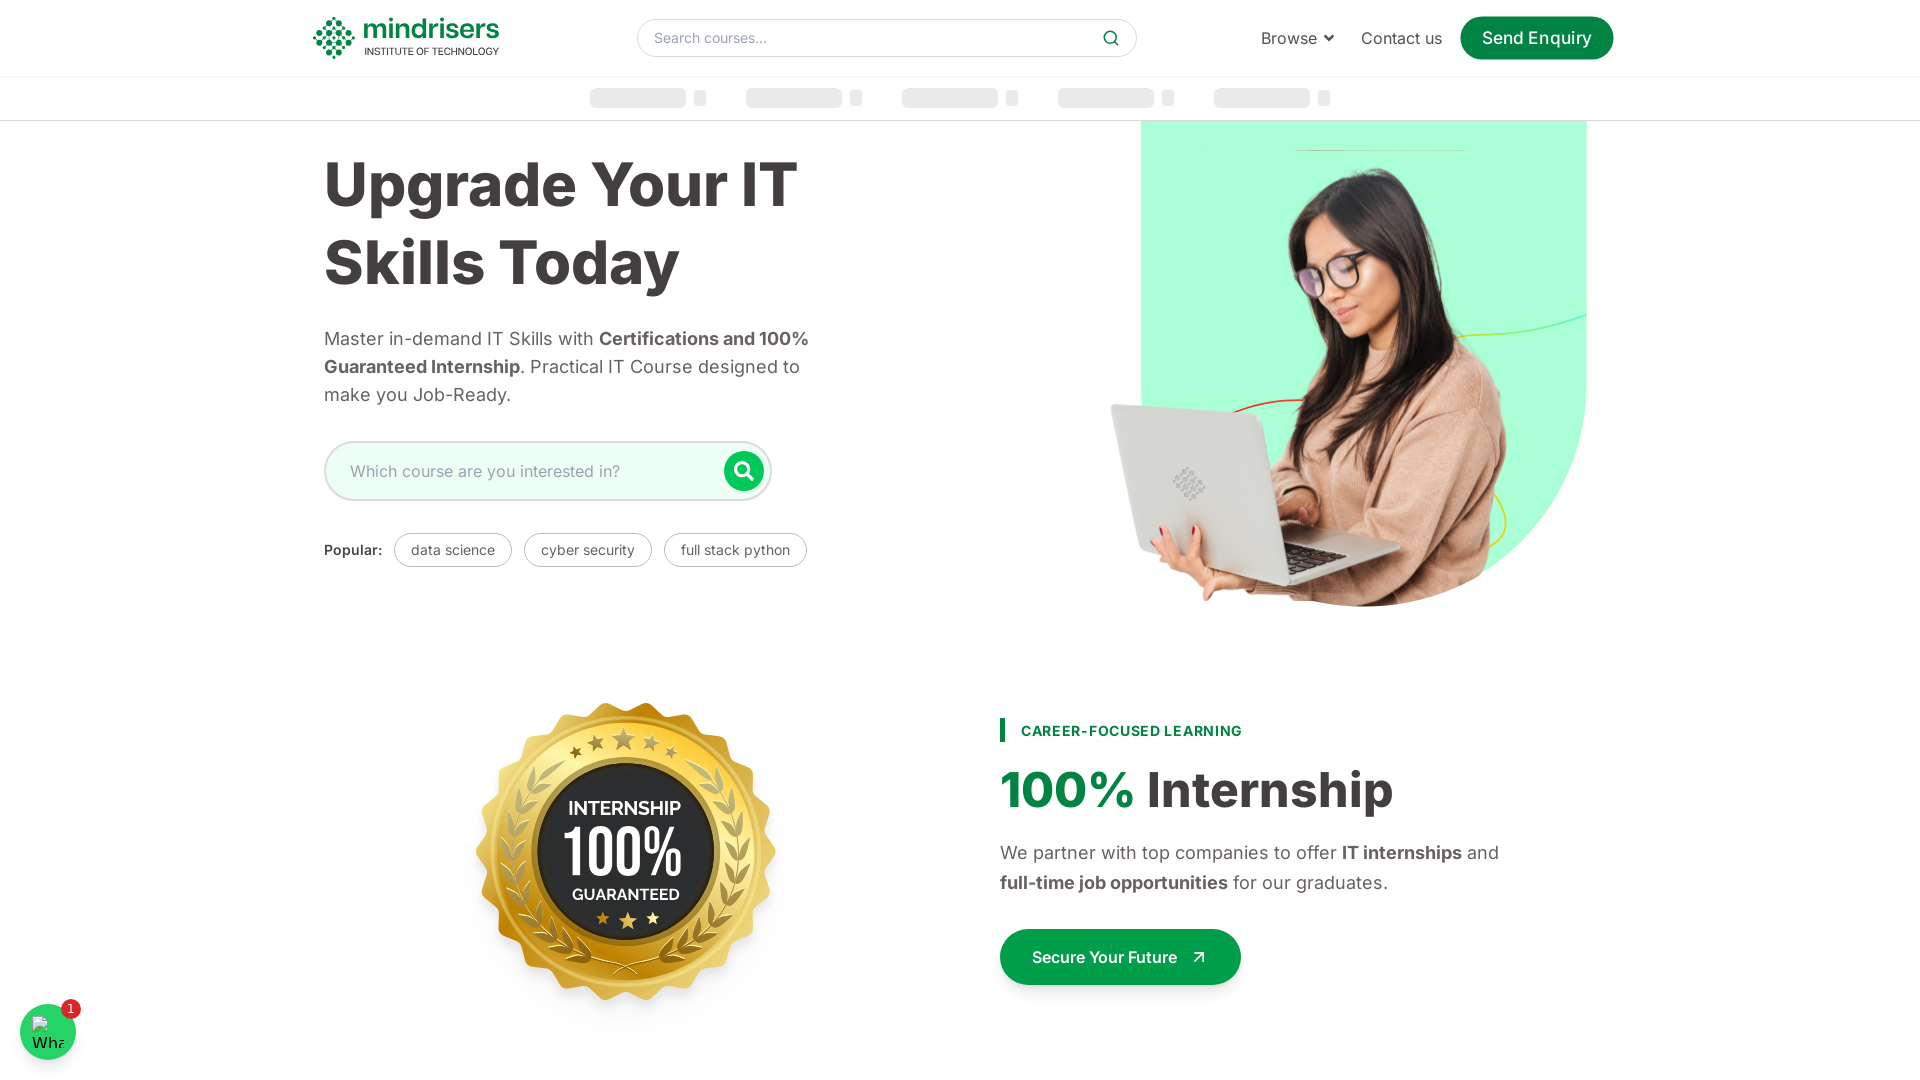

Waited for page to reach network idle state
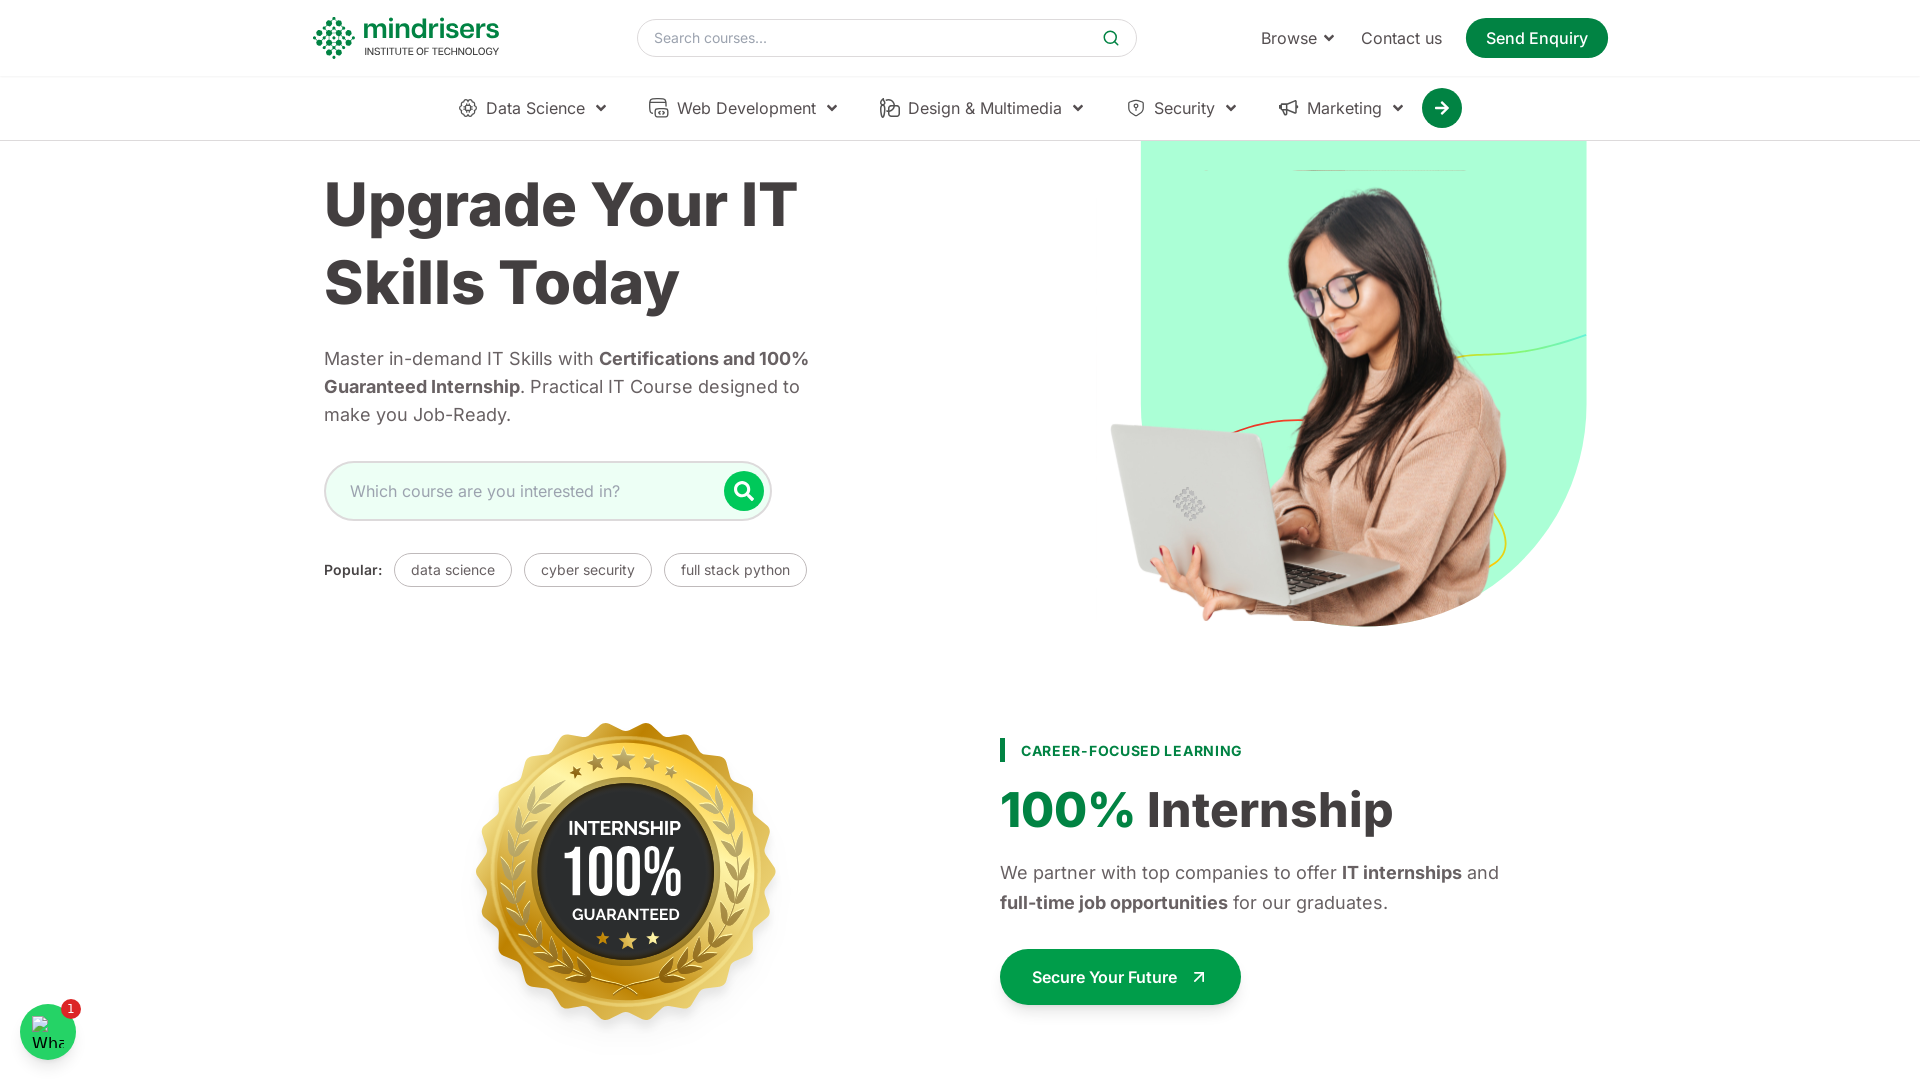

Retrieved page title: 'Best IT Training Institute in kathmandu, Nepal | Mindrisers Institute of Technology'
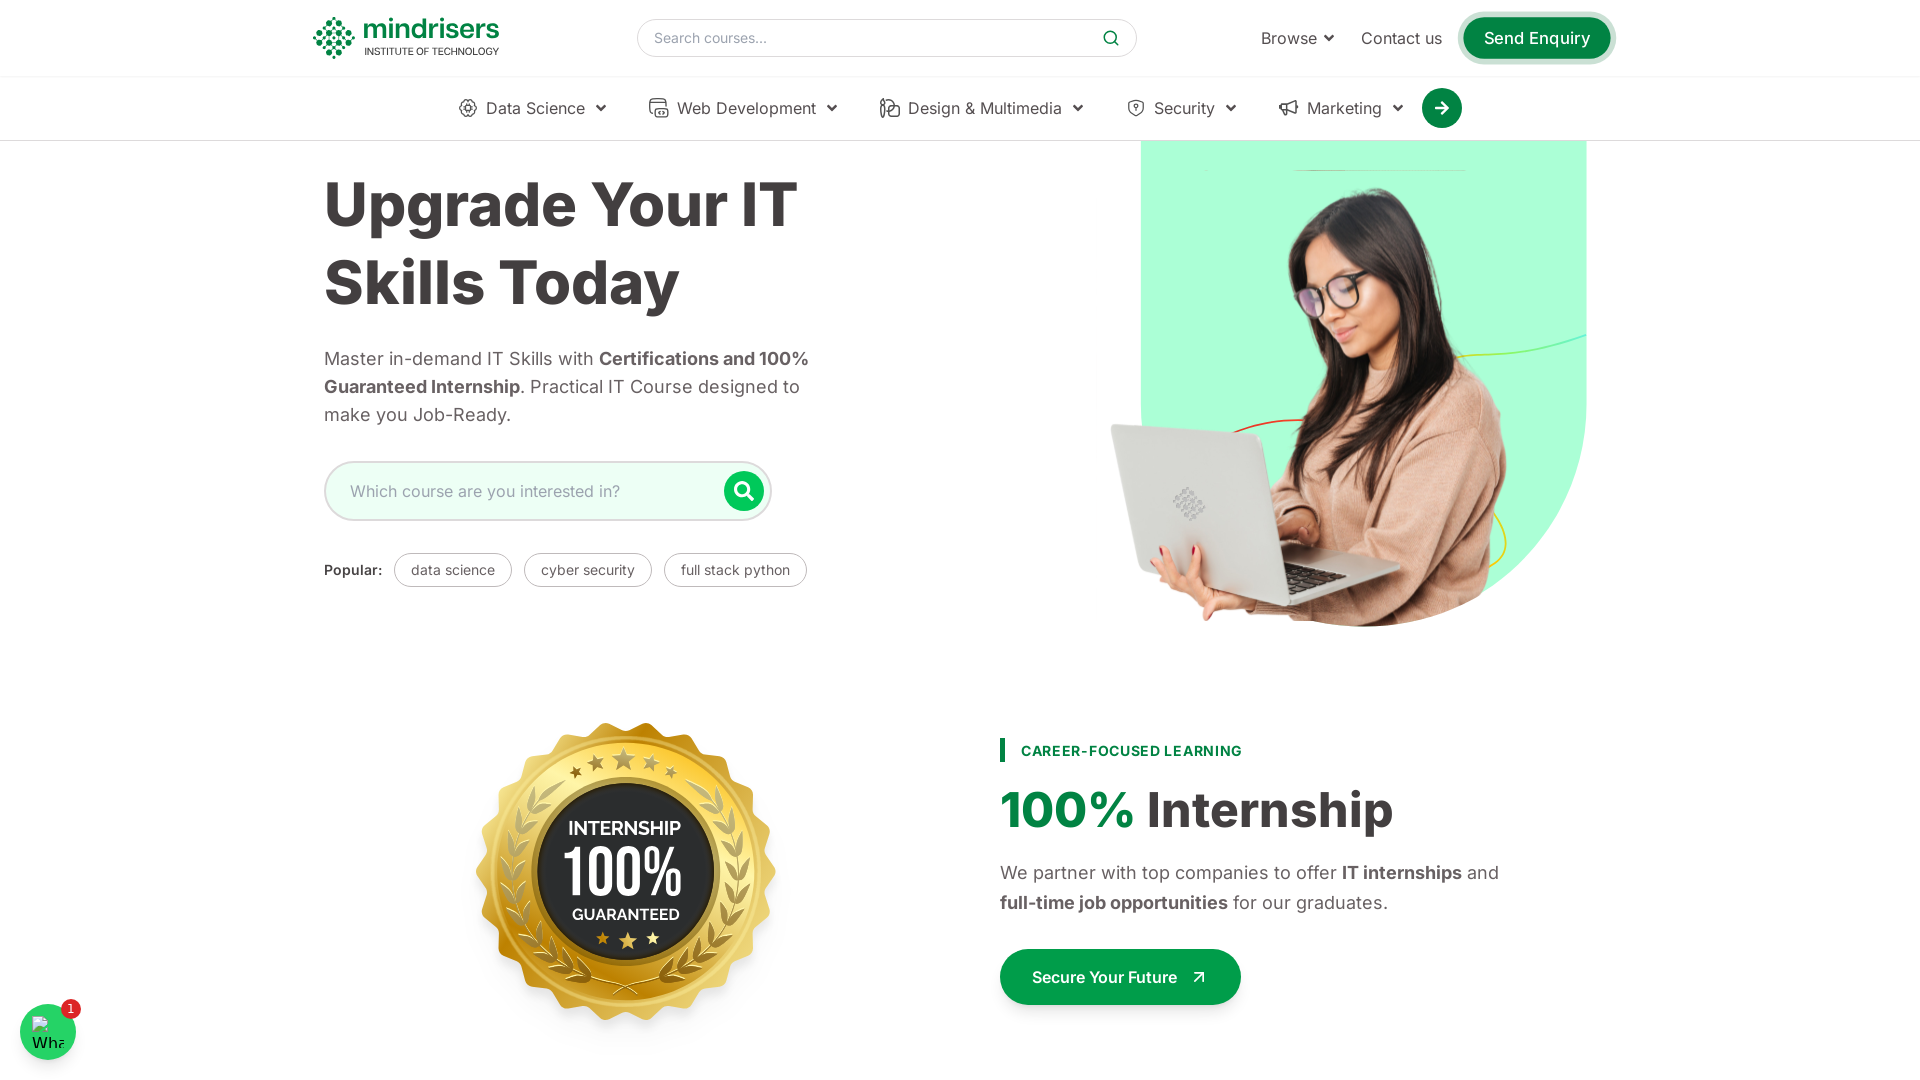

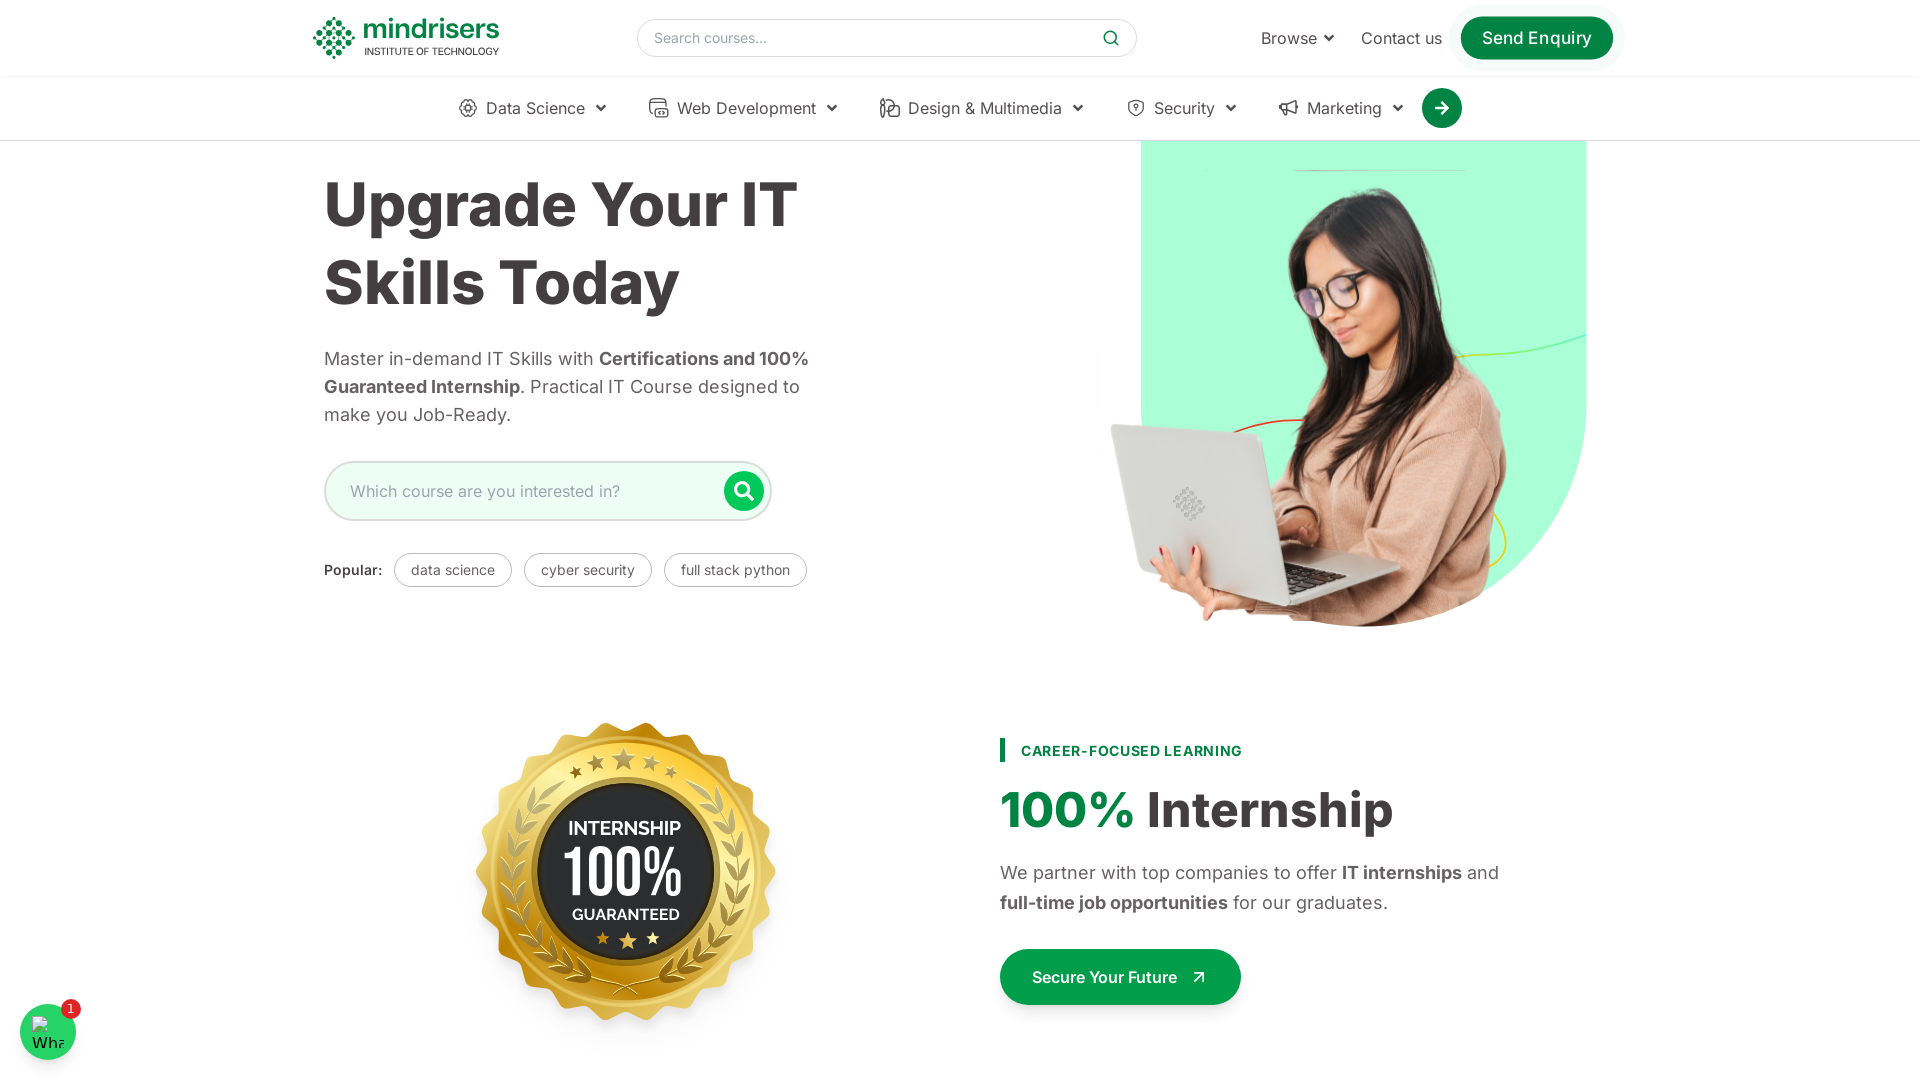